Tests drag functionality on jQuery UI demo page by dragging an element to a new position within an iframe

Starting URL: https://jqueryui.com/draggable/

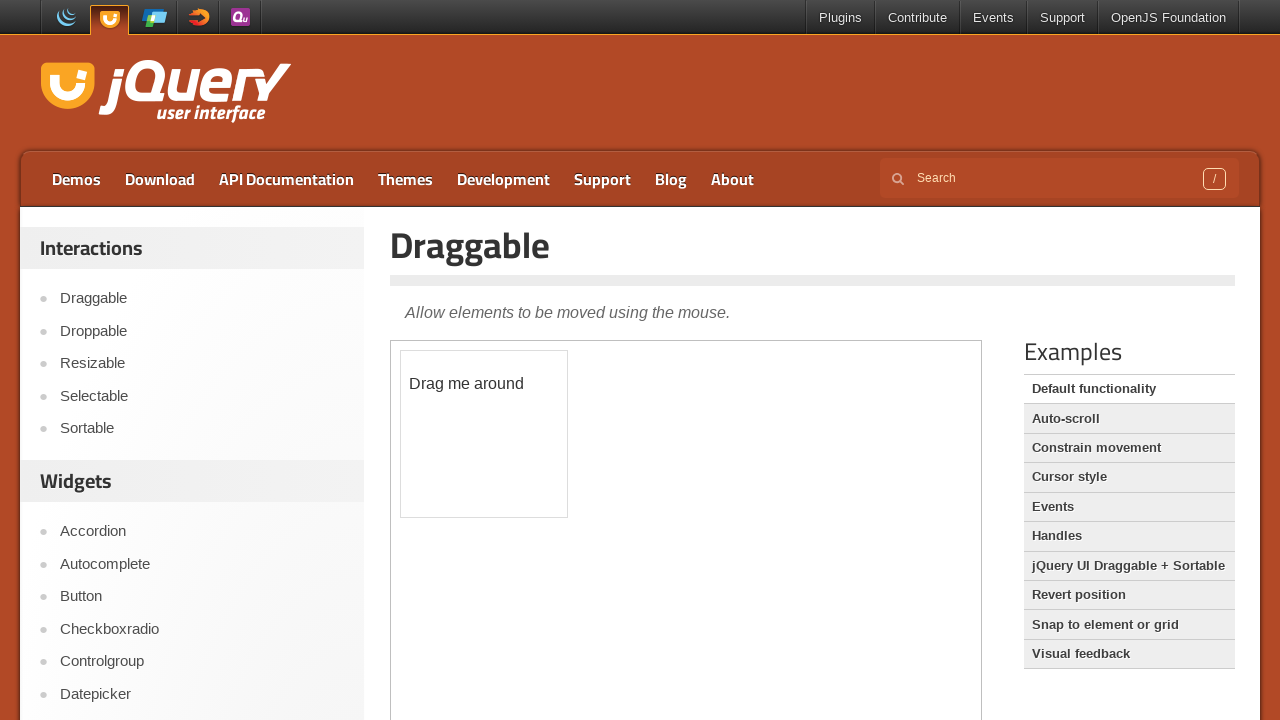

Located the first iframe containing the draggable element
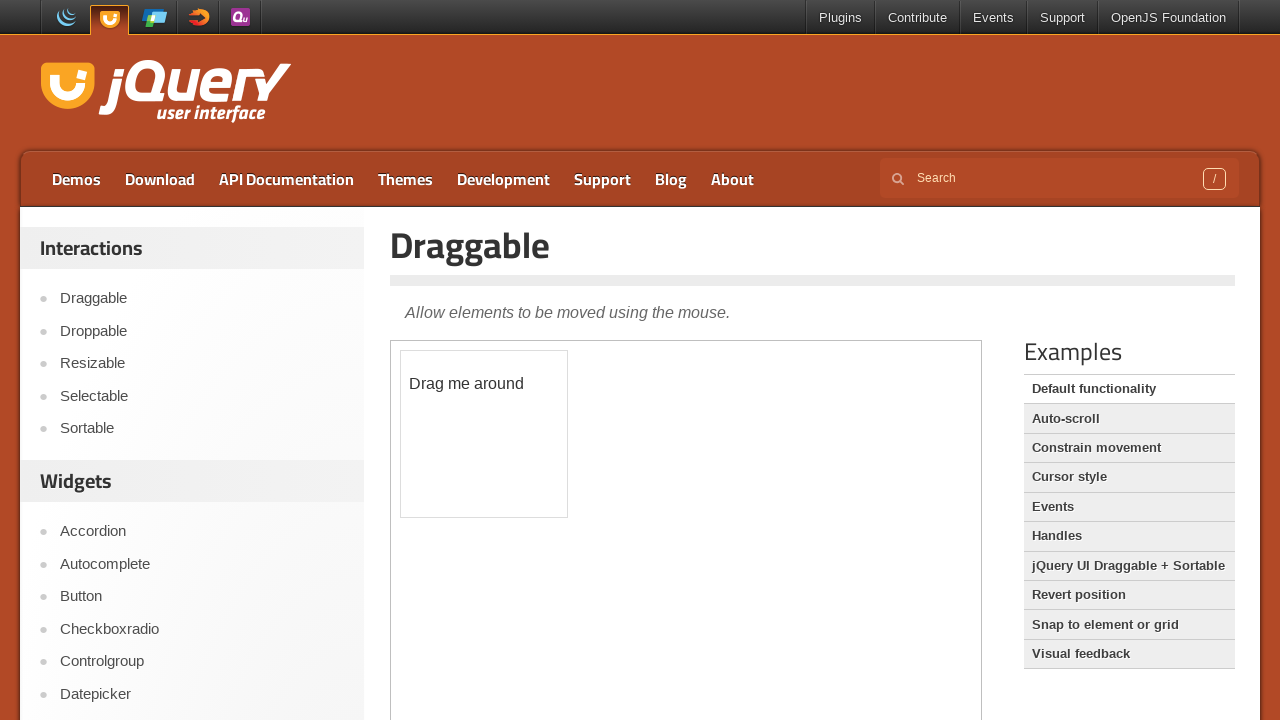

Located the draggable element with id 'draggable' in the iframe
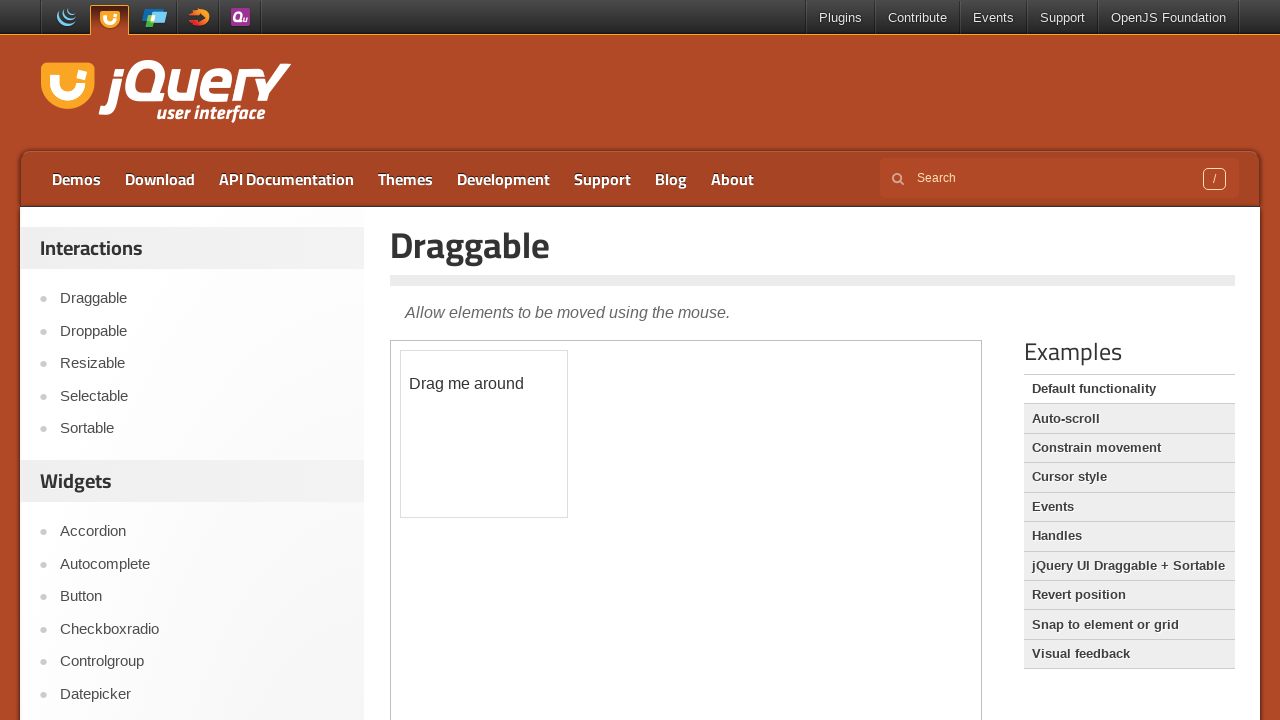

Retrieved bounding box coordinates of the draggable element
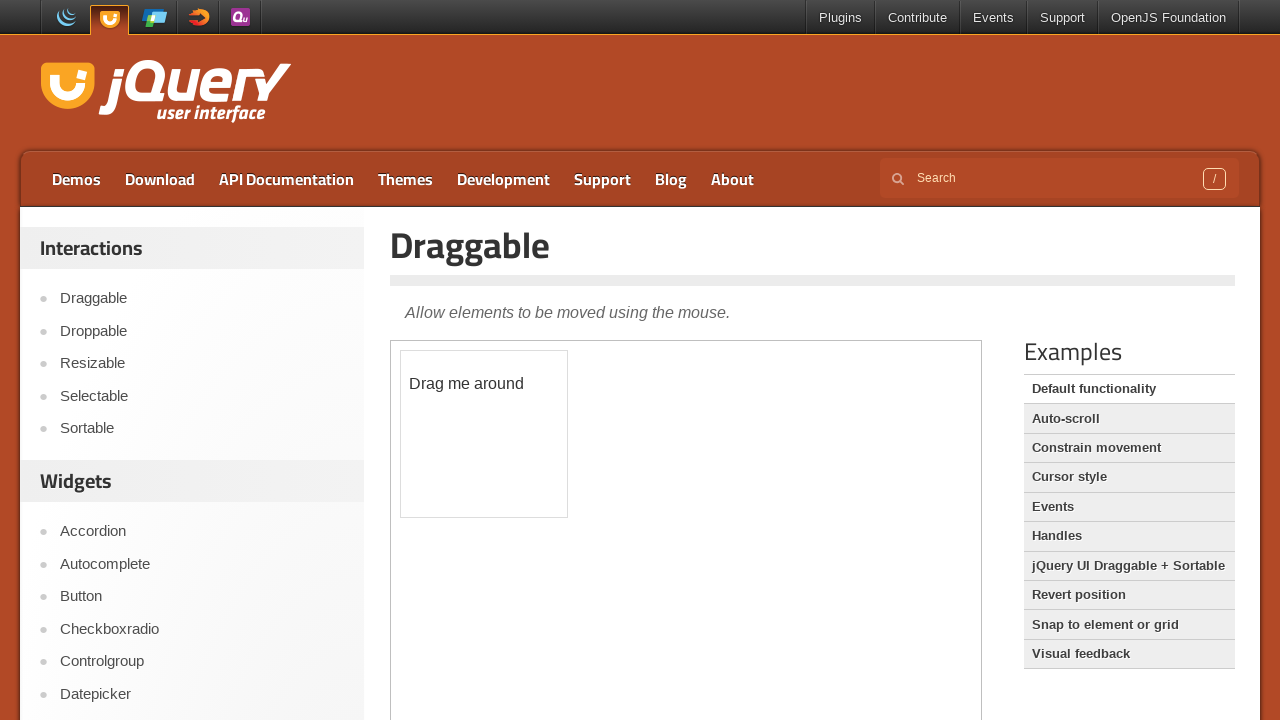

Moved mouse to the center of the draggable element at (484, 434)
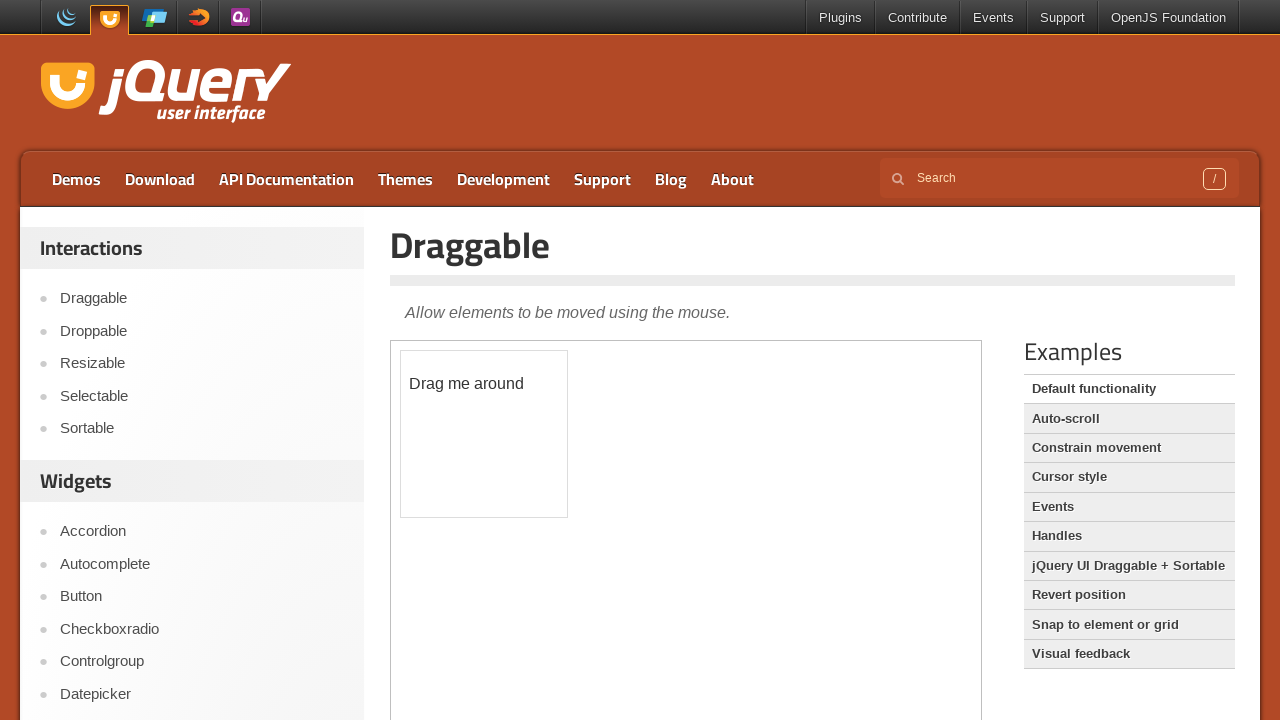

Pressed mouse button down on the draggable element at (484, 434)
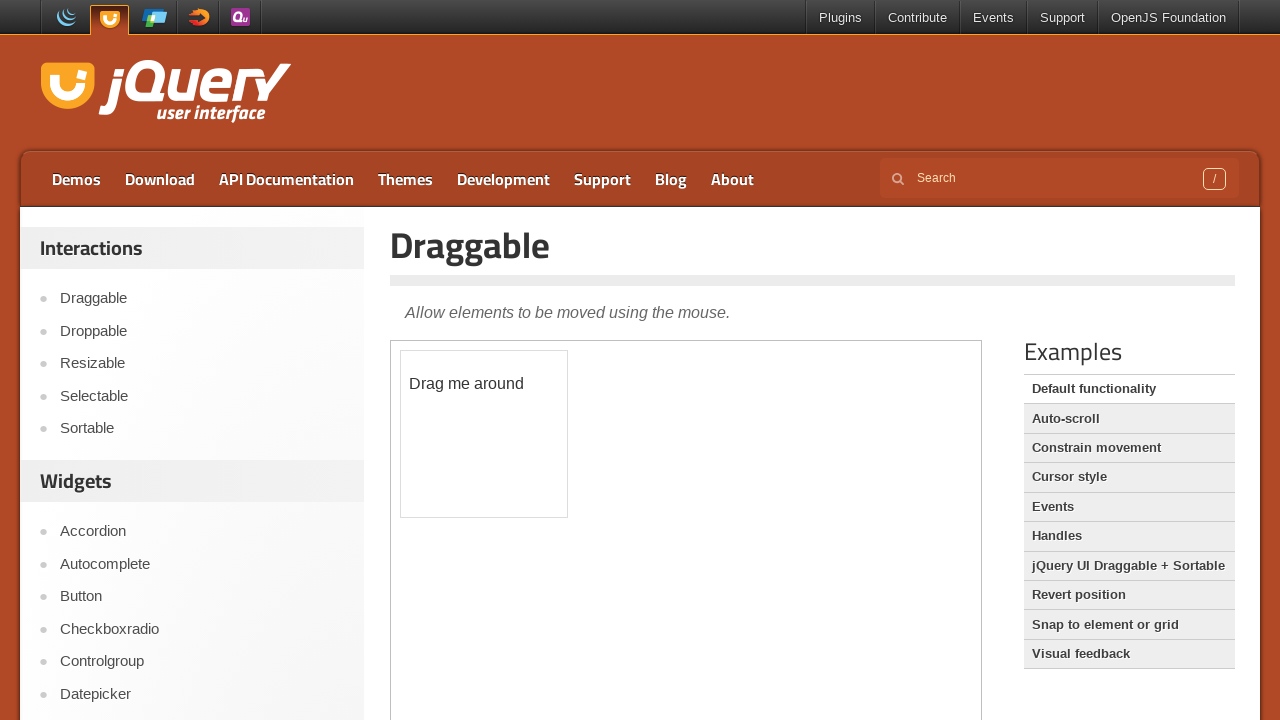

Dragged element 160px right and 70px down to new position at (644, 504)
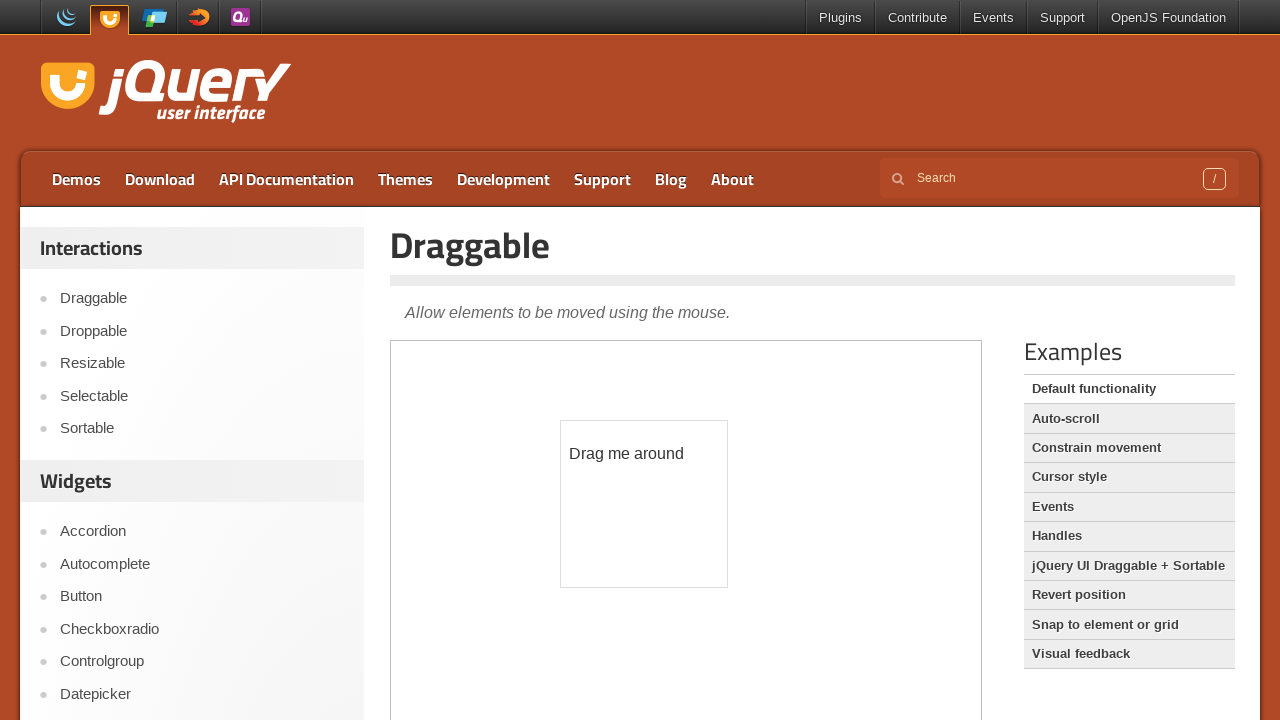

Released mouse button to complete drag operation at (644, 504)
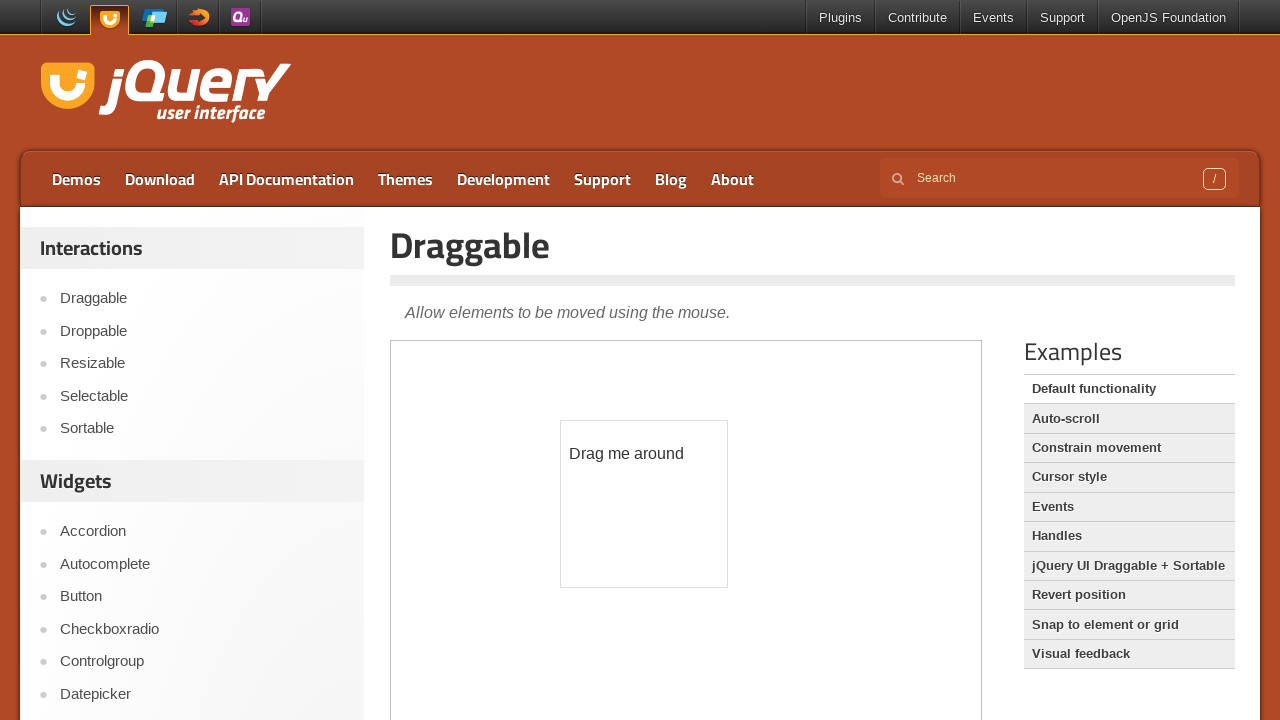

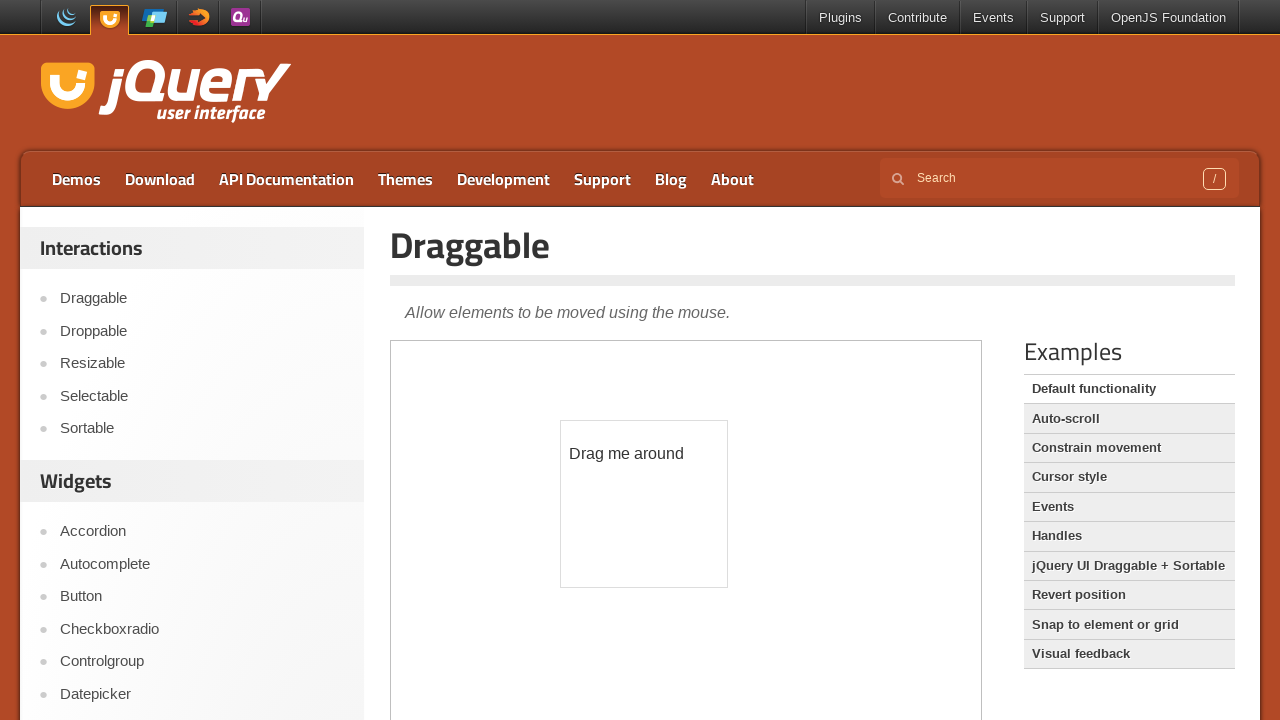